Tests clicking on the second checkbox (which starts checked) and verifying it becomes unchecked

Starting URL: https://the-internet.herokuapp.com/checkboxes

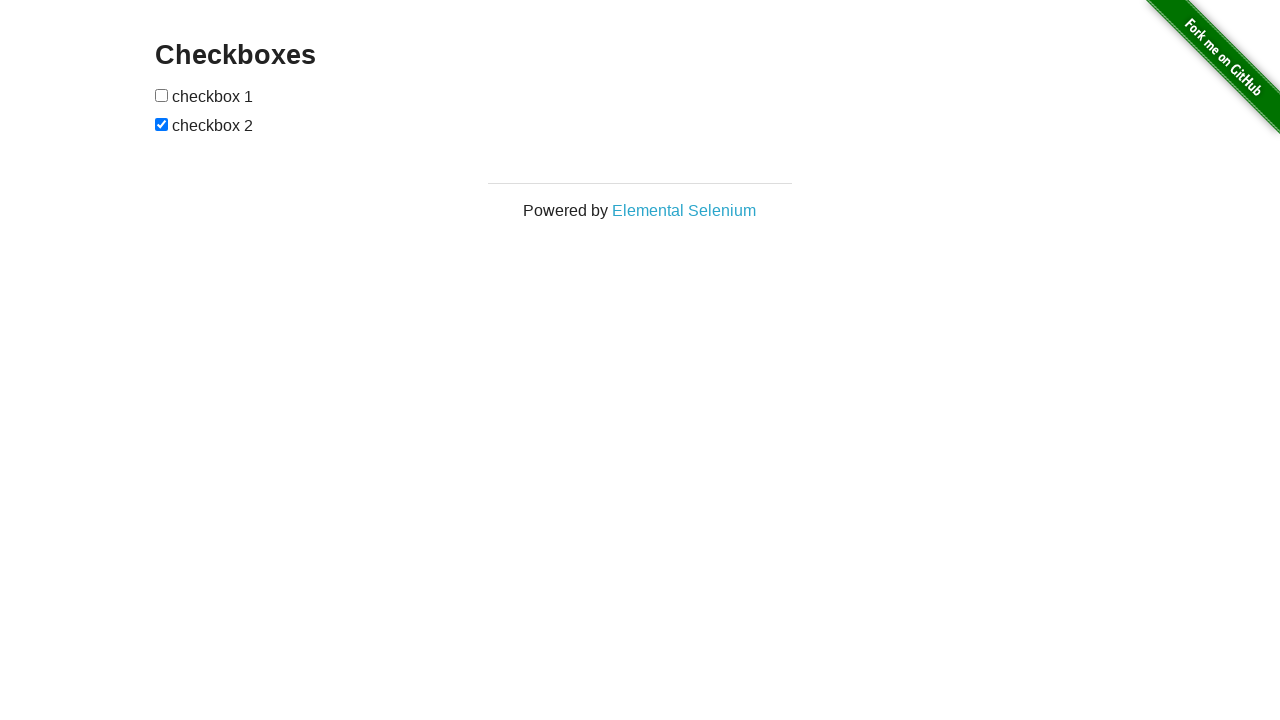

Navigated to checkboxes page
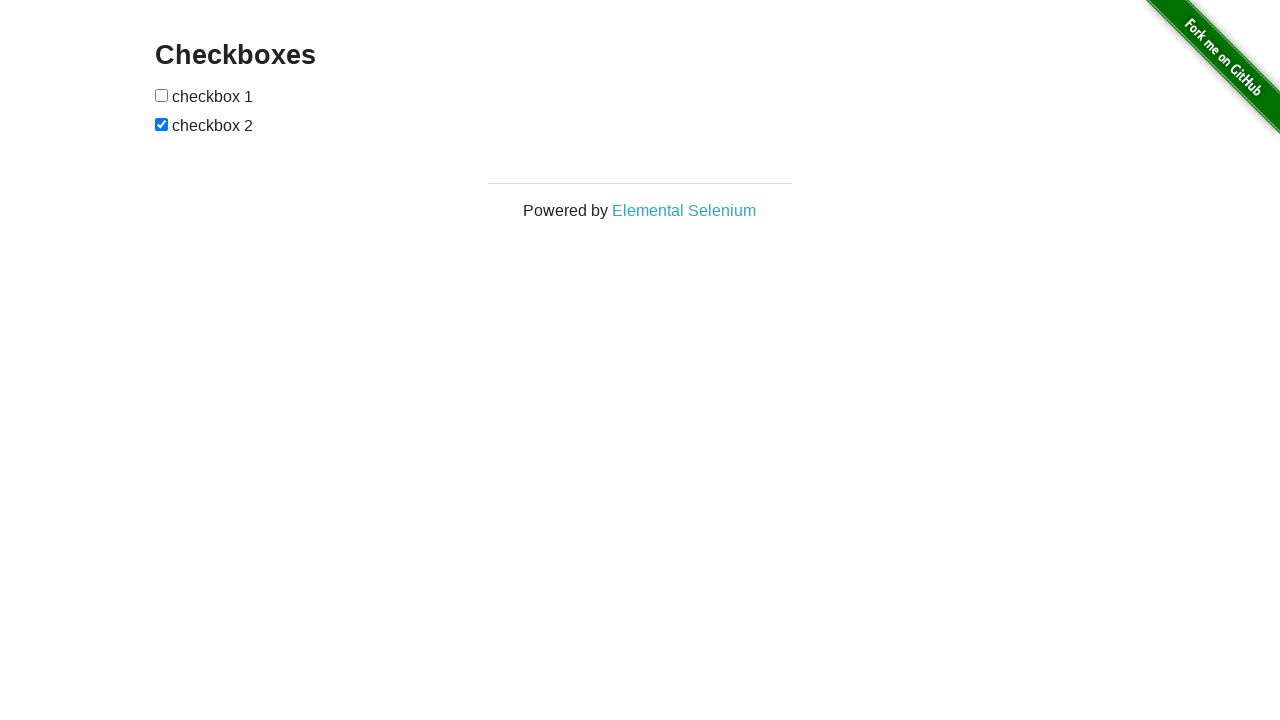

Clicked on the second checkbox to uncheck it at (162, 124) on (//input[@type='checkbox'])[2]
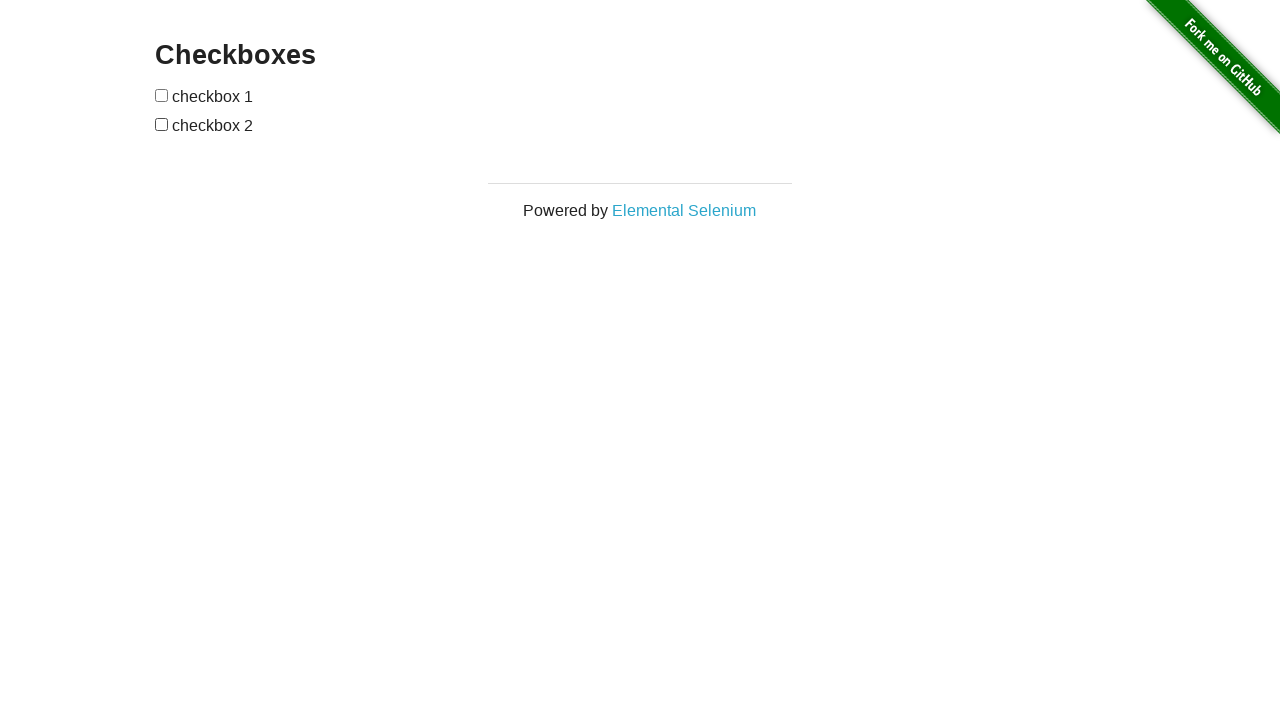

Located the second checkbox element
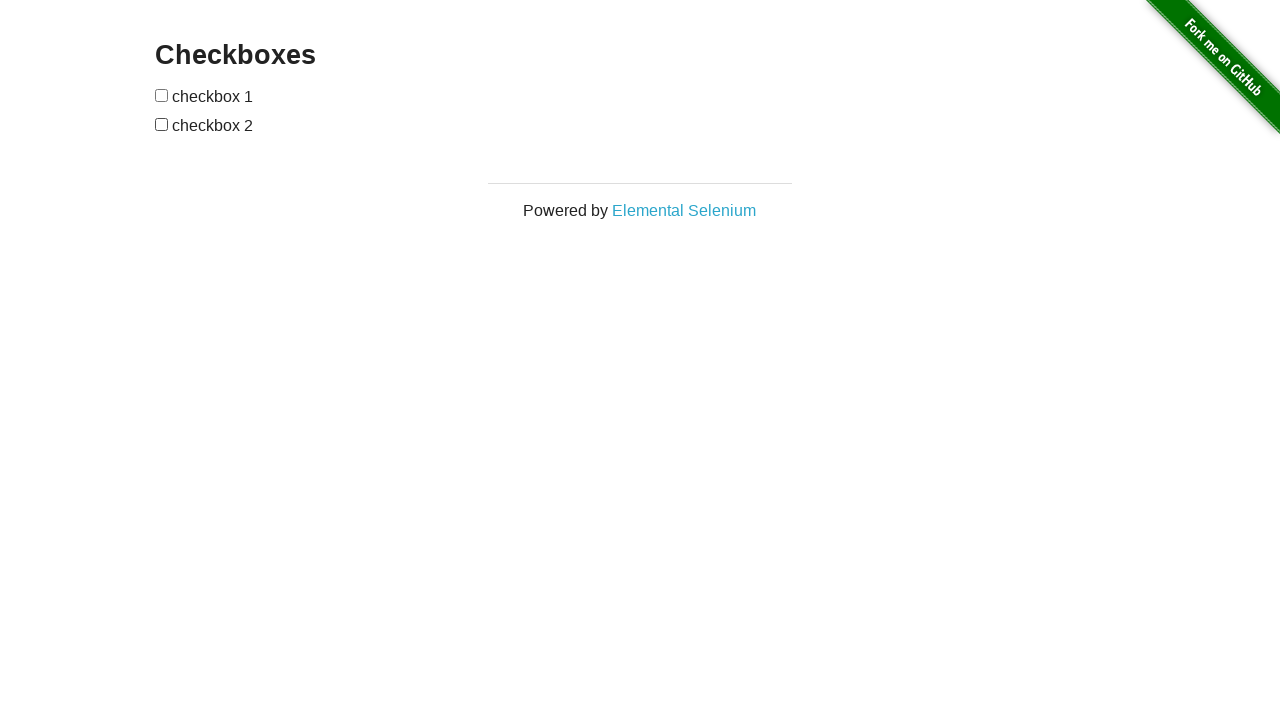

Verified that the second checkbox is now unchecked
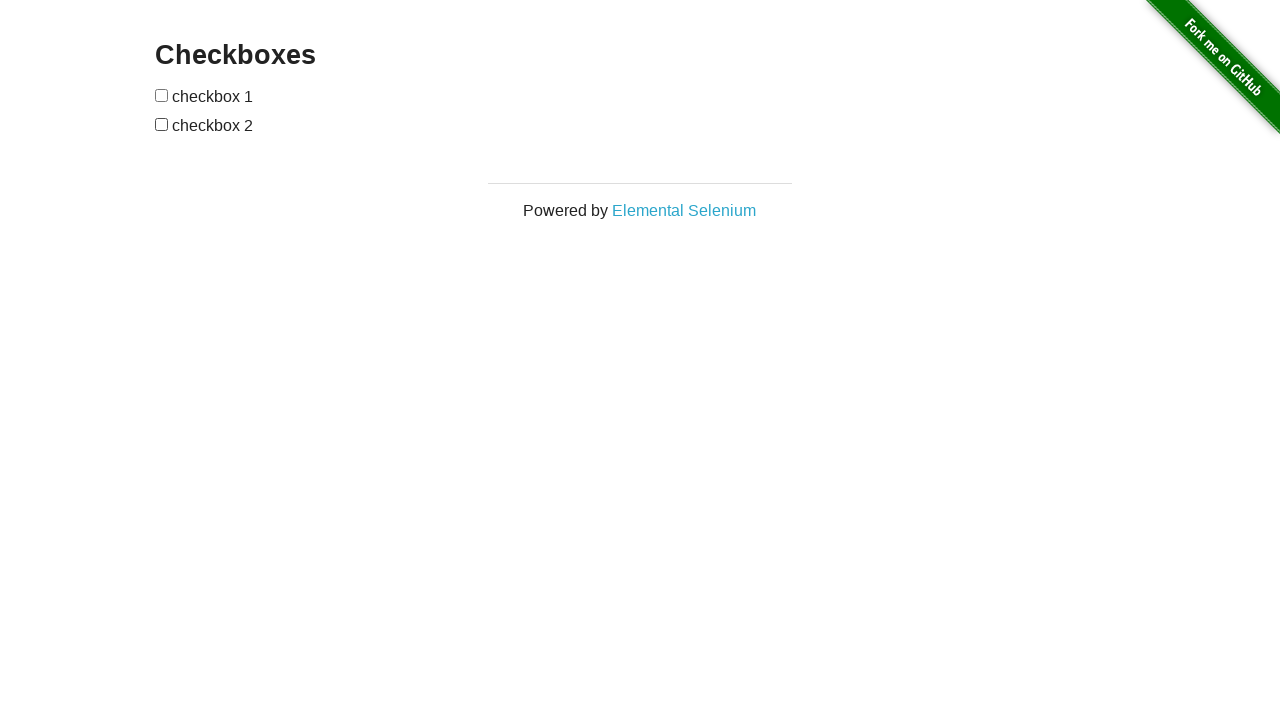

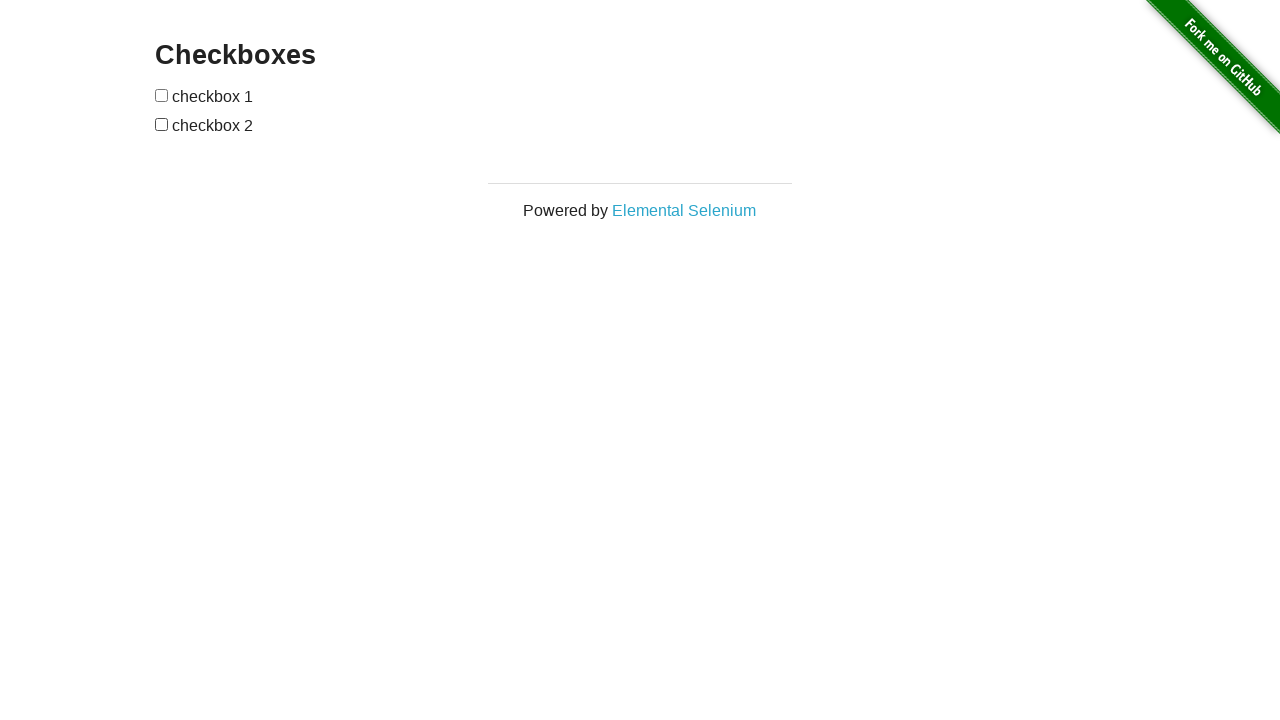